Navigates to the automation practice page and verifies that amount data is displayed in the fixed header table

Starting URL: https://www.rahulshettyacademy.com/AutomationPractice/

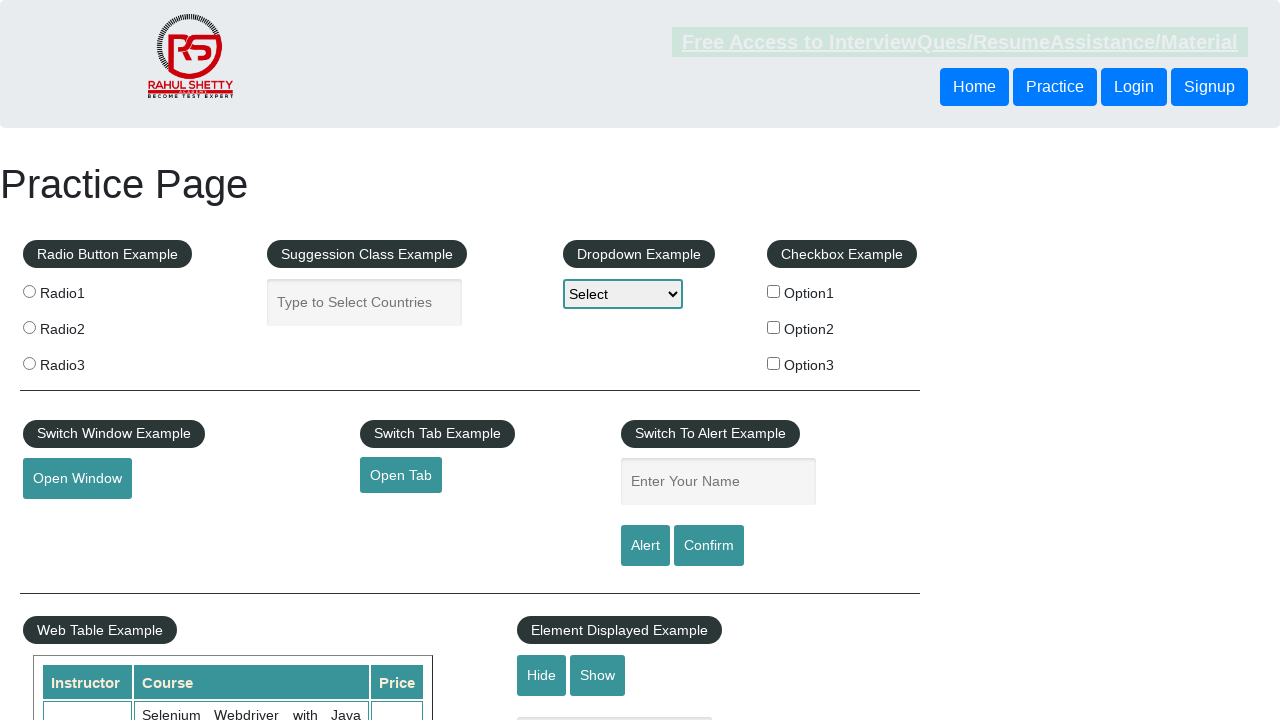

Navigated to Rahul Shetty Academy automation practice page
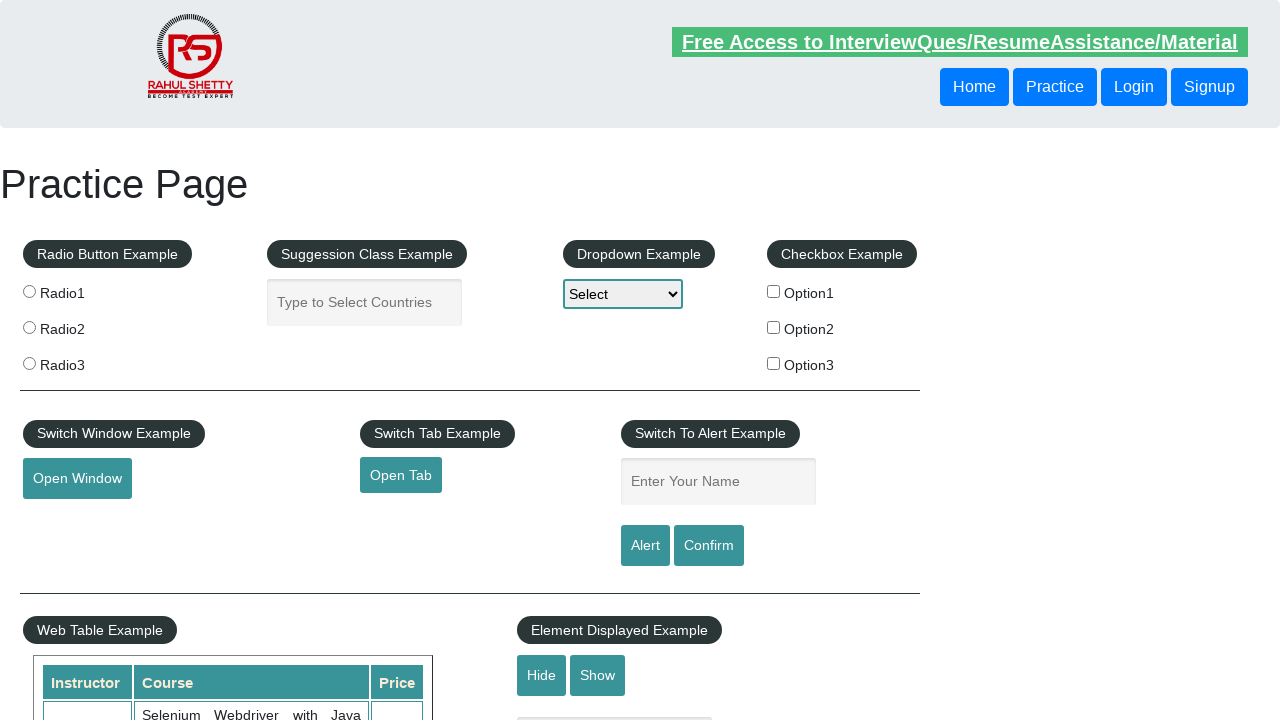

Fixed header table loaded with amount column visible
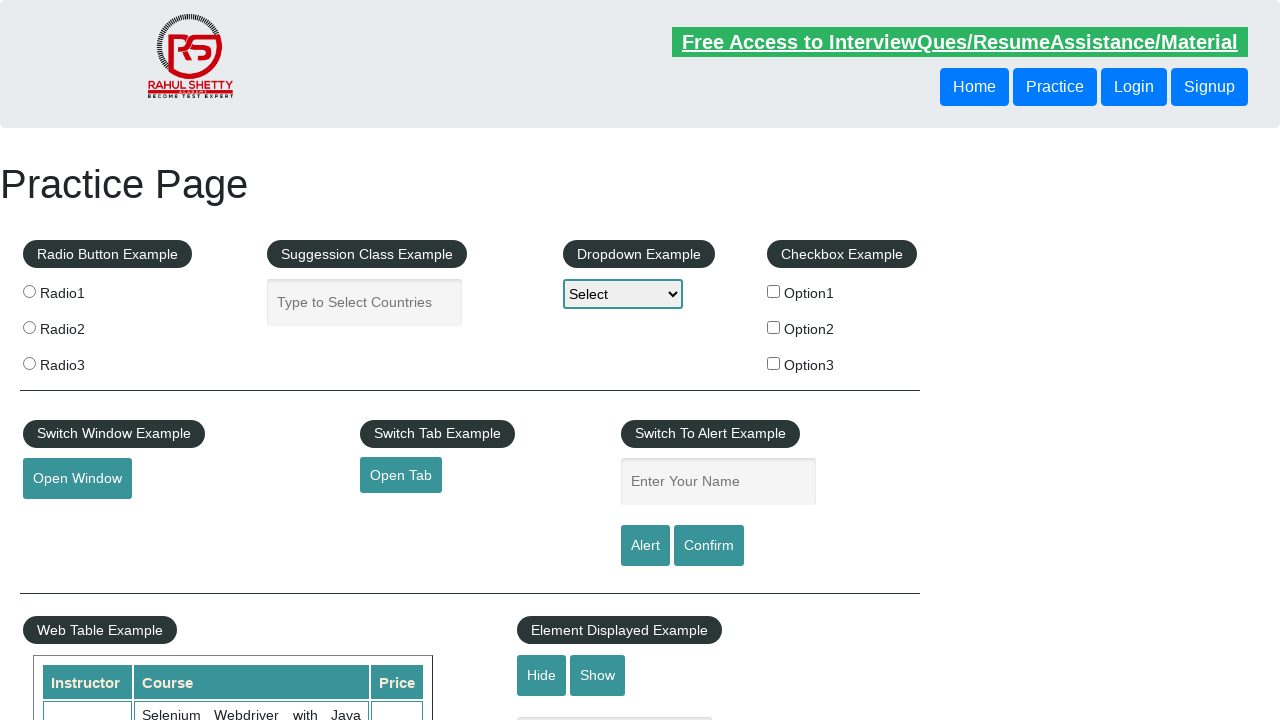

Retrieved 9 amount elements from the fixed header table
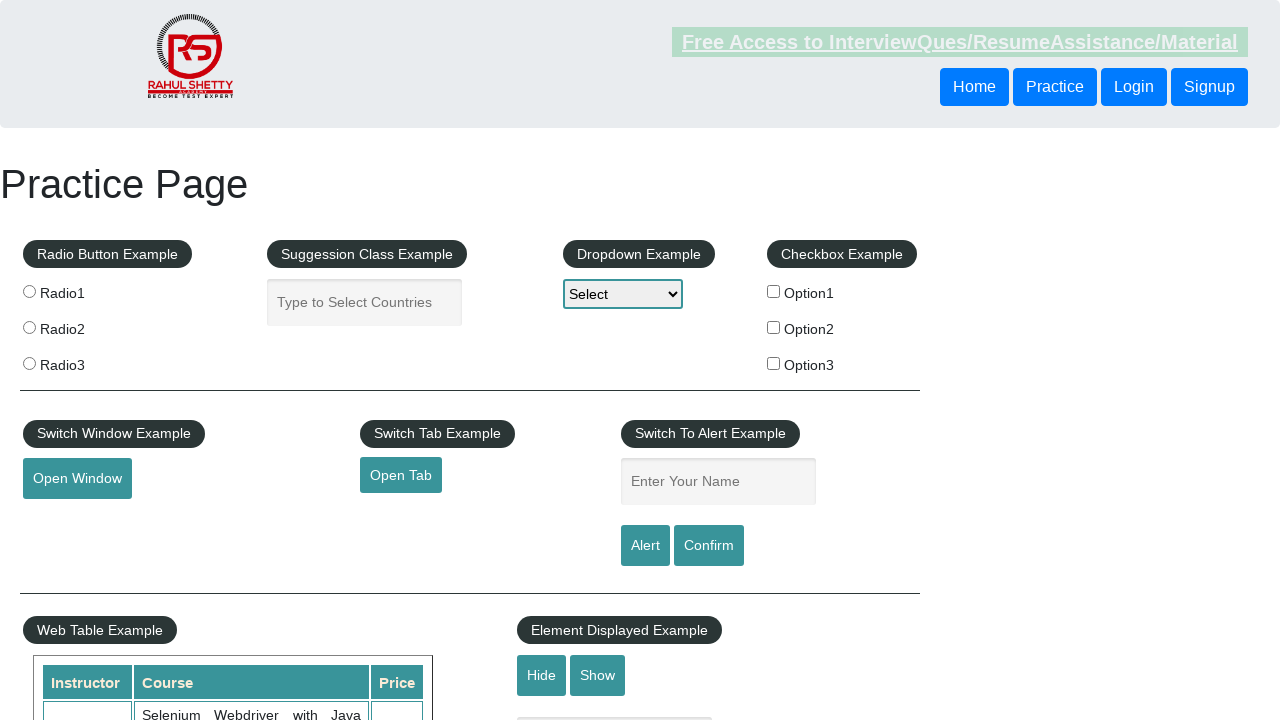

Verified that amount column contains data
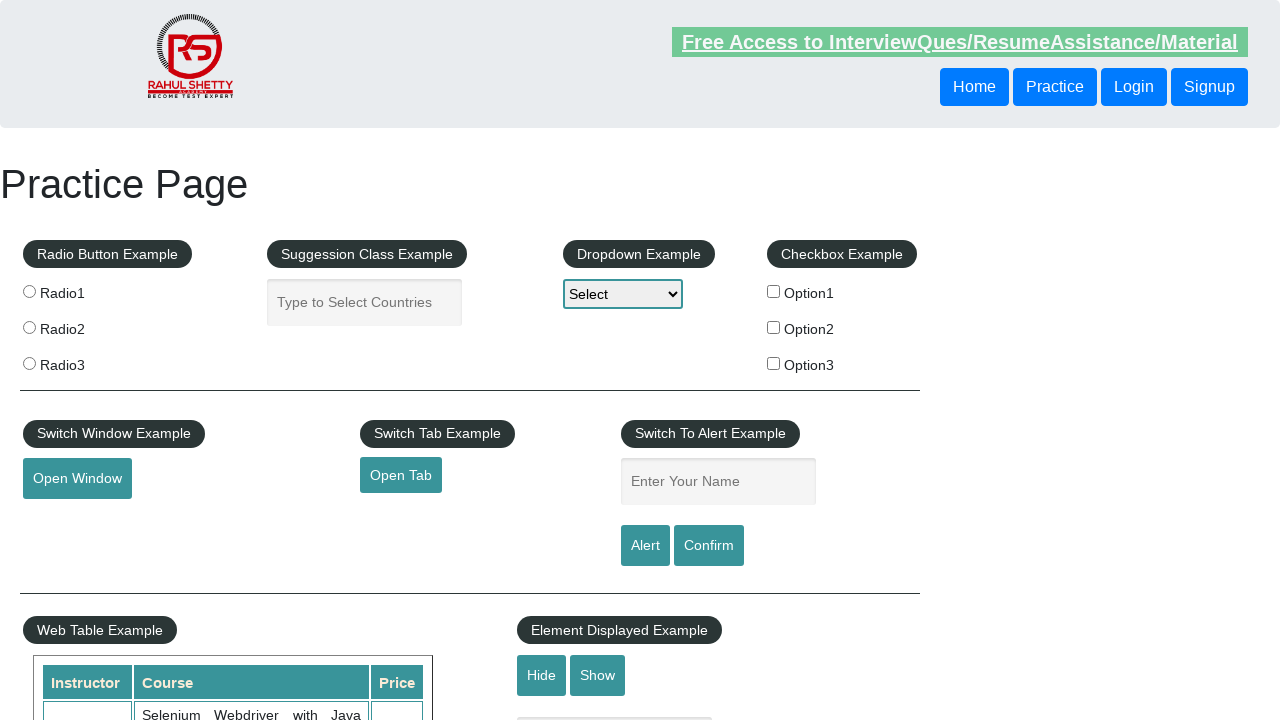

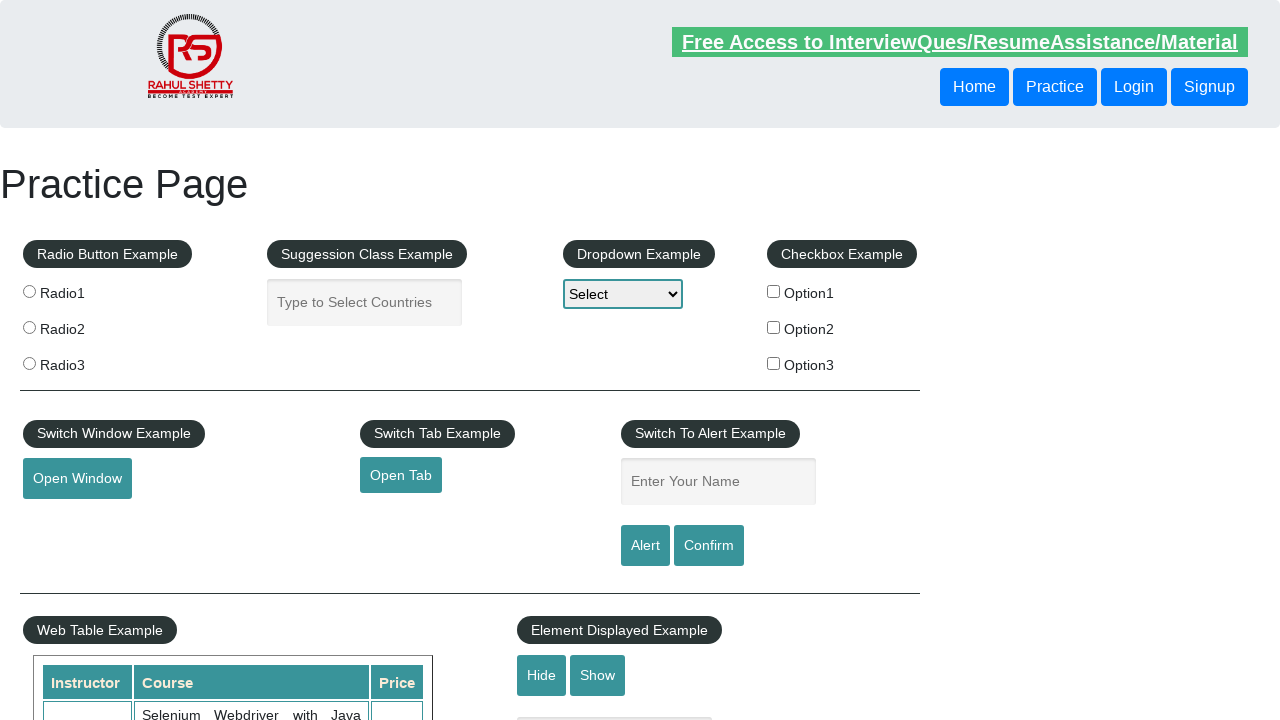